Waits for a price to reach $100, then books and solves a math captcha by calculating a logarithmic expression

Starting URL: http://suninjuly.github.io/explicit_wait2.html

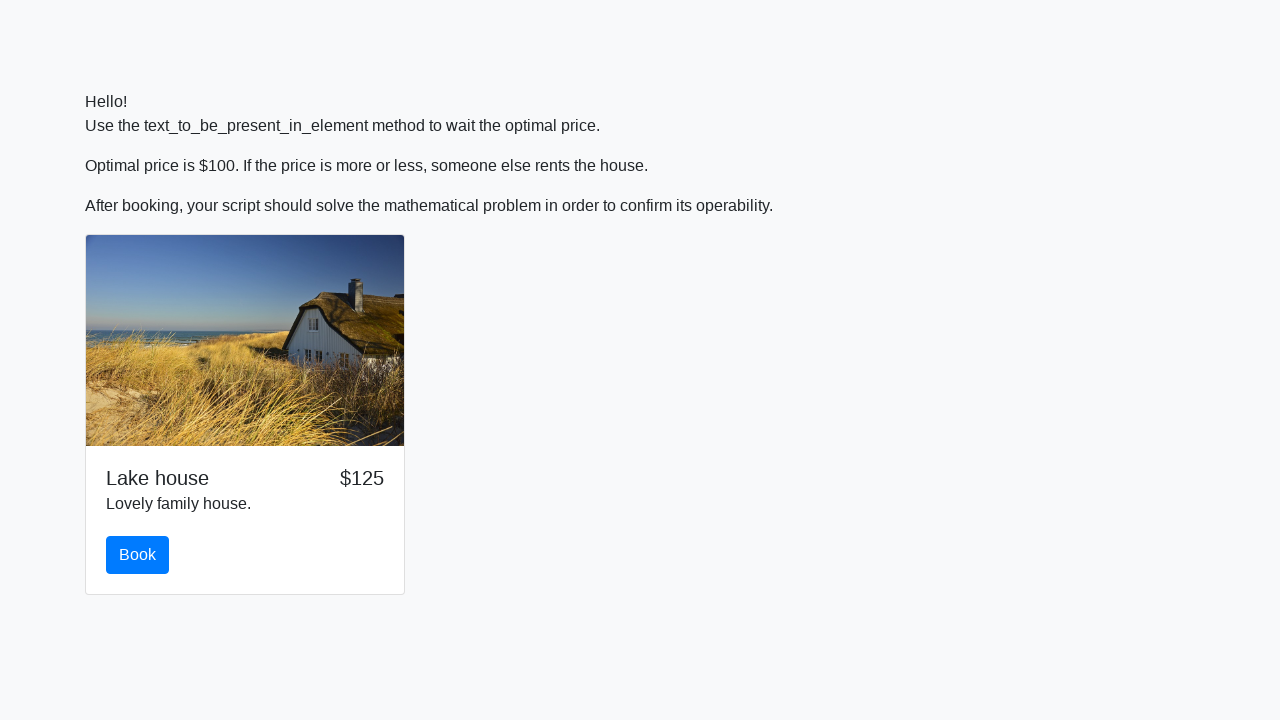

Waited for price to reach $100
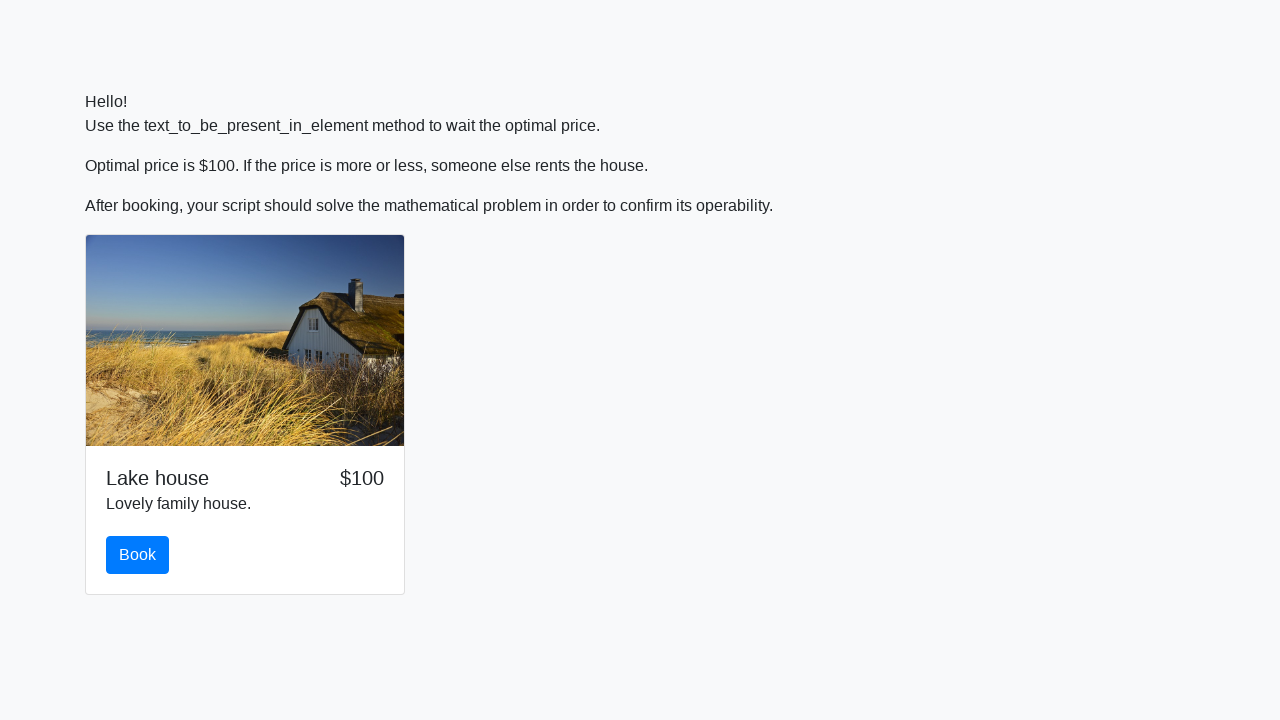

Clicked the book button at (138, 555) on #book
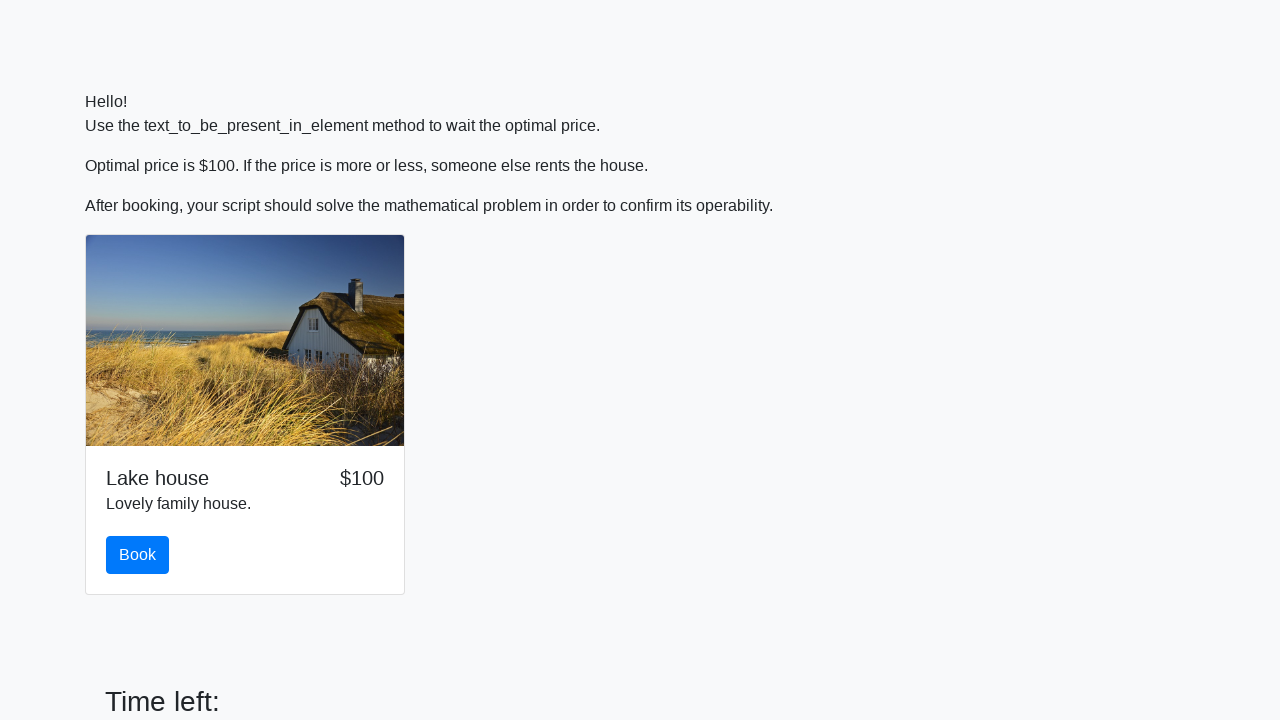

Retrieved input value for calculation: 244
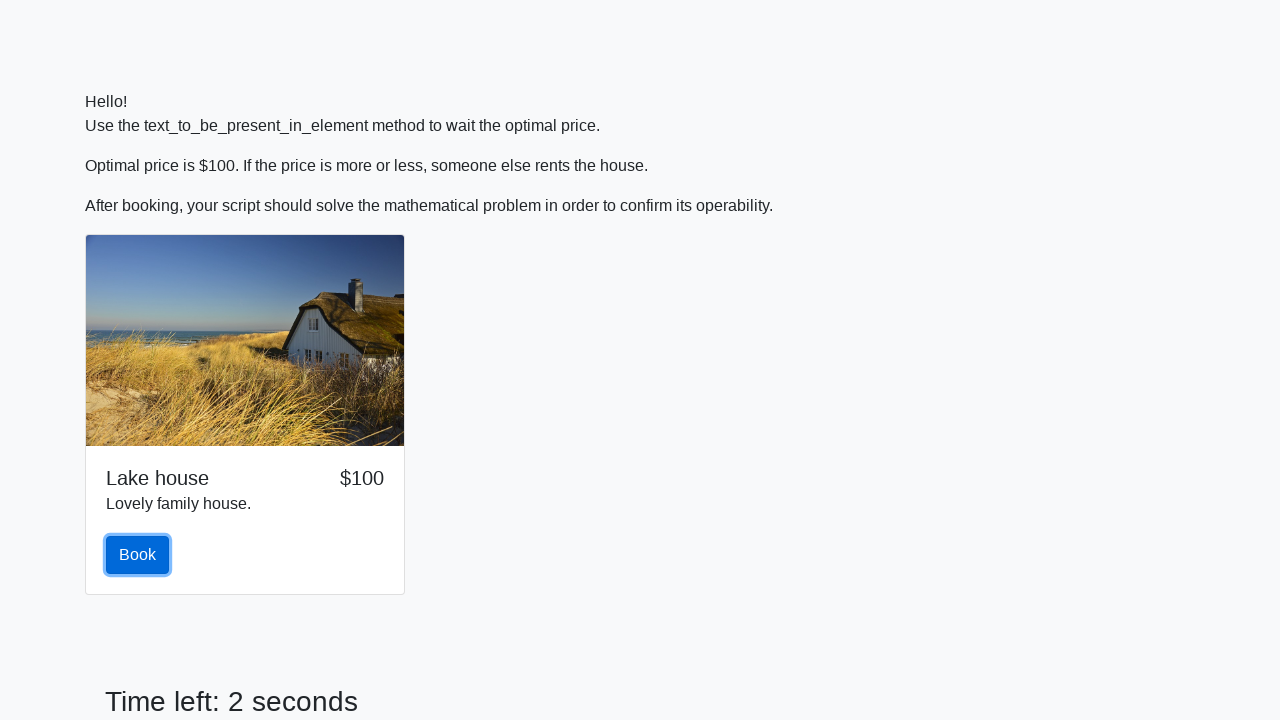

Calculated logarithmic expression result: 2.3393446638785544
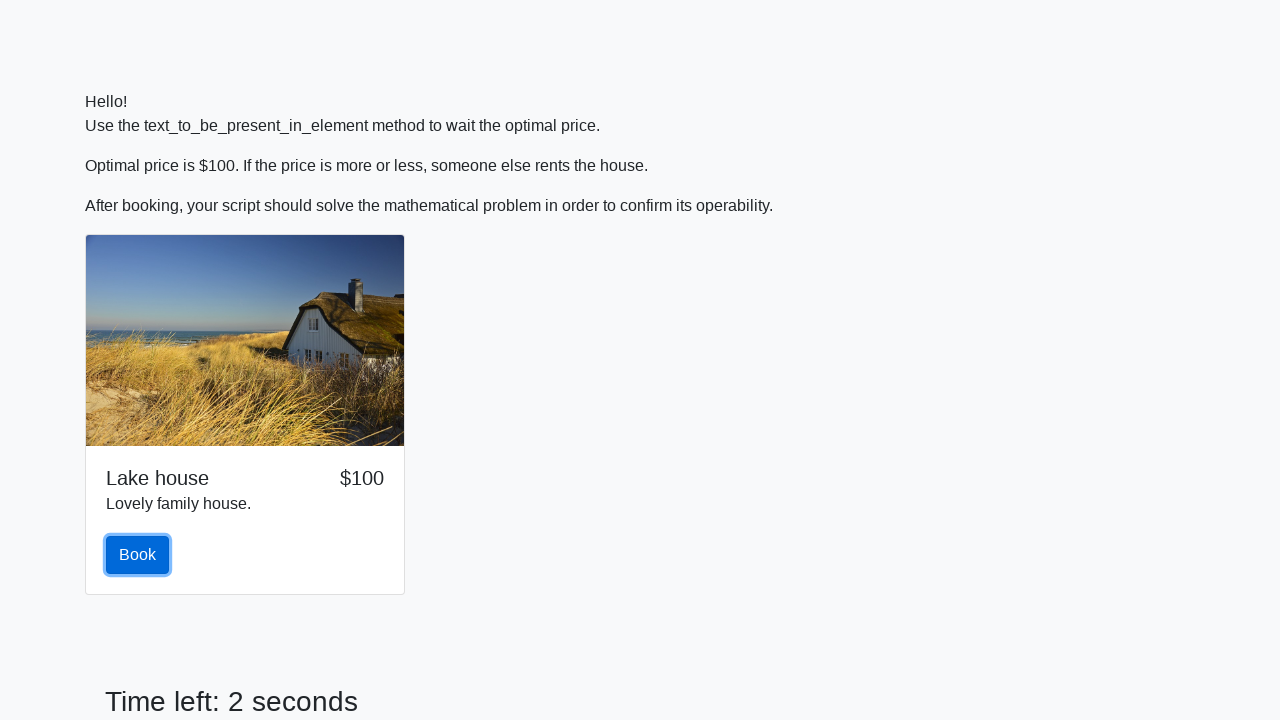

Filled answer field with calculated result on #answer
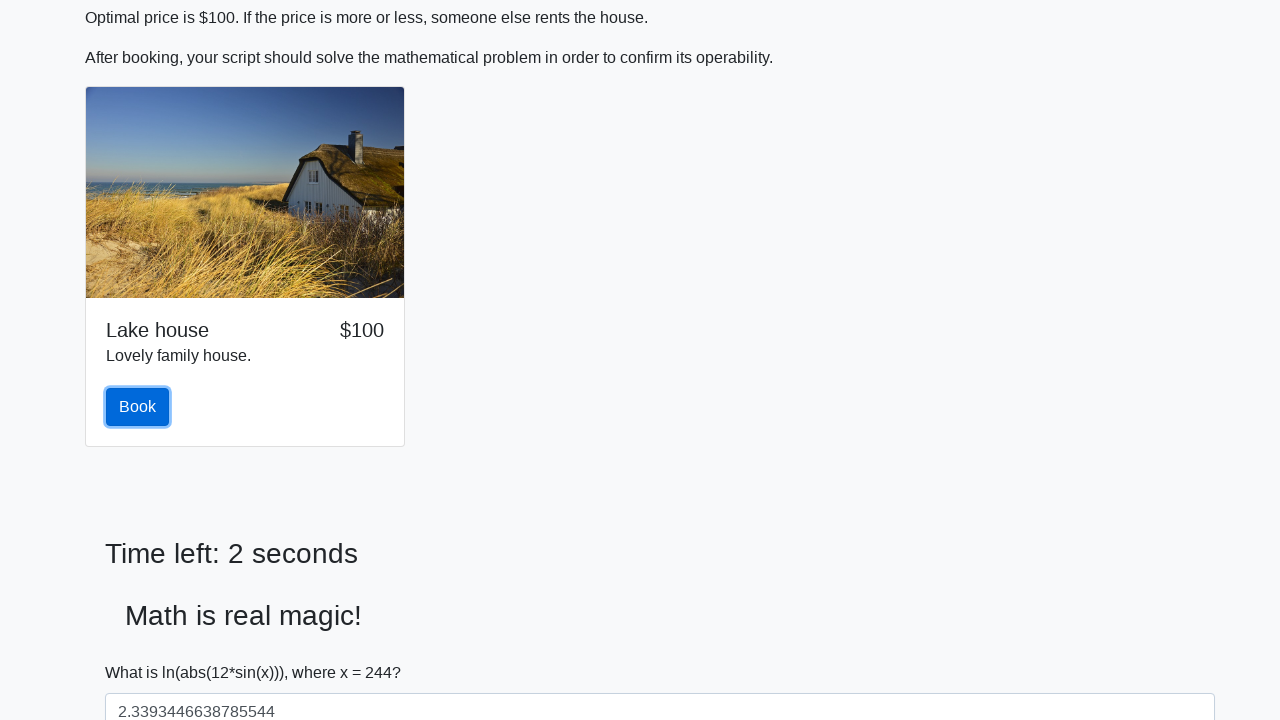

Submitted the form with the answer at (143, 651) on body > form > div > div > button
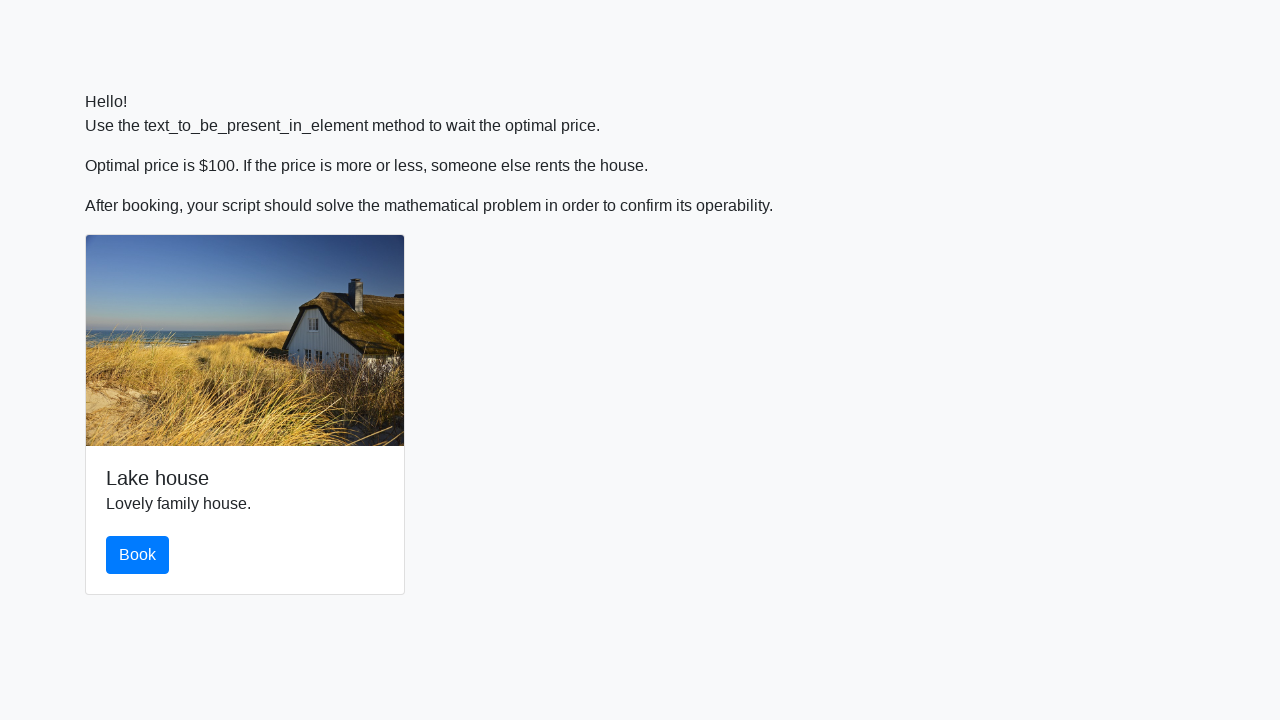

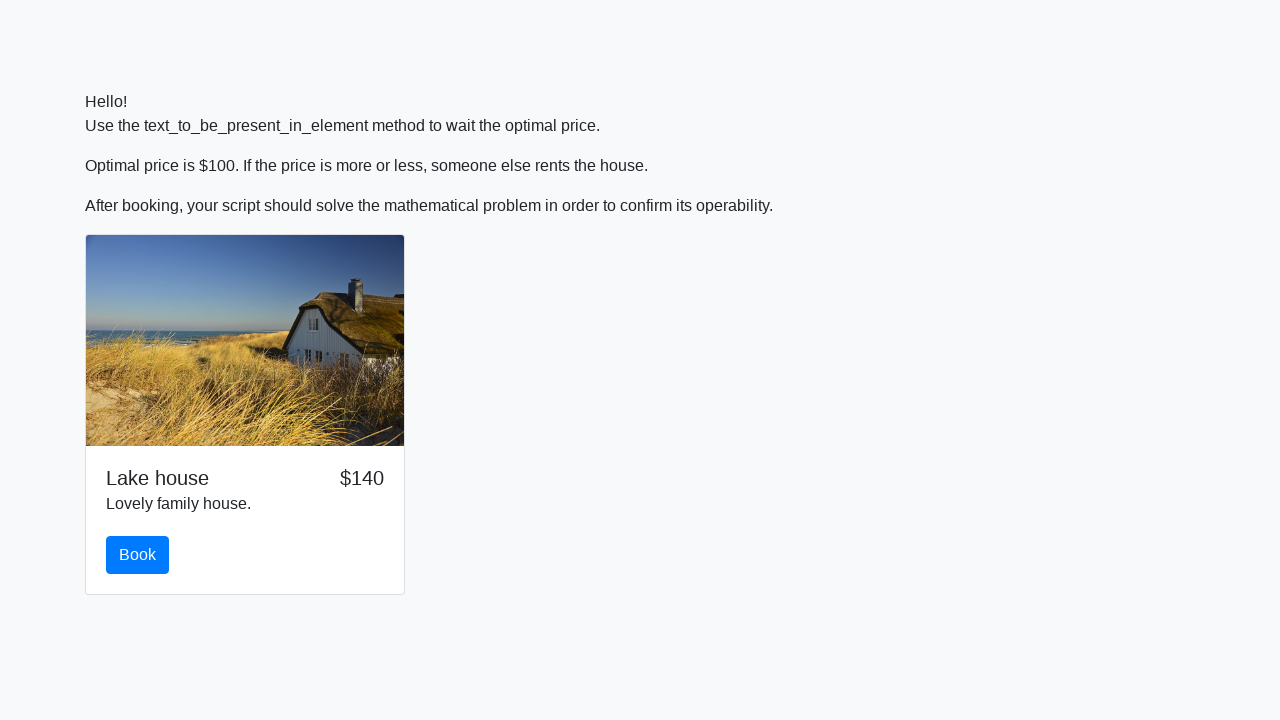